Tests adding and removing elements by clicking an "Add Element" button twice to create two delete buttons, then removing one and verifying the count.

Starting URL: https://the-internet.herokuapp.com/

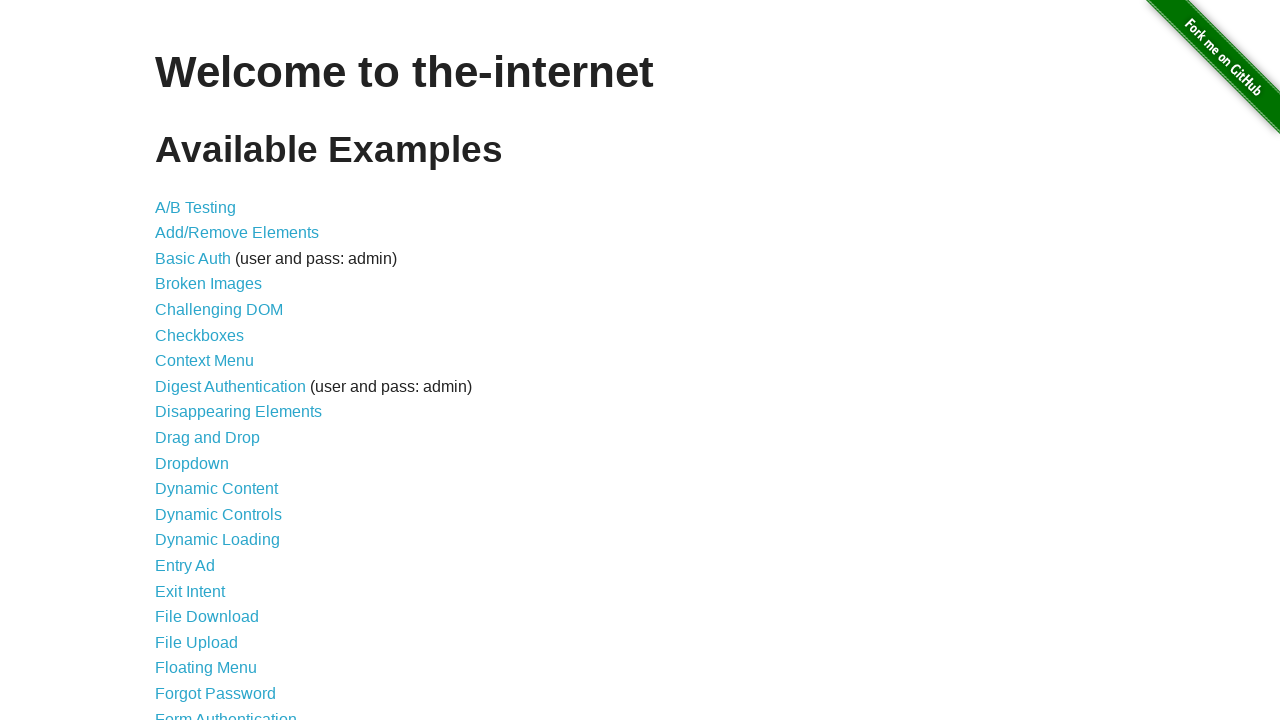

Clicked on Add/Remove Elements link at (237, 233) on xpath=//ul//li//a[text()='Add/Remove Elements']
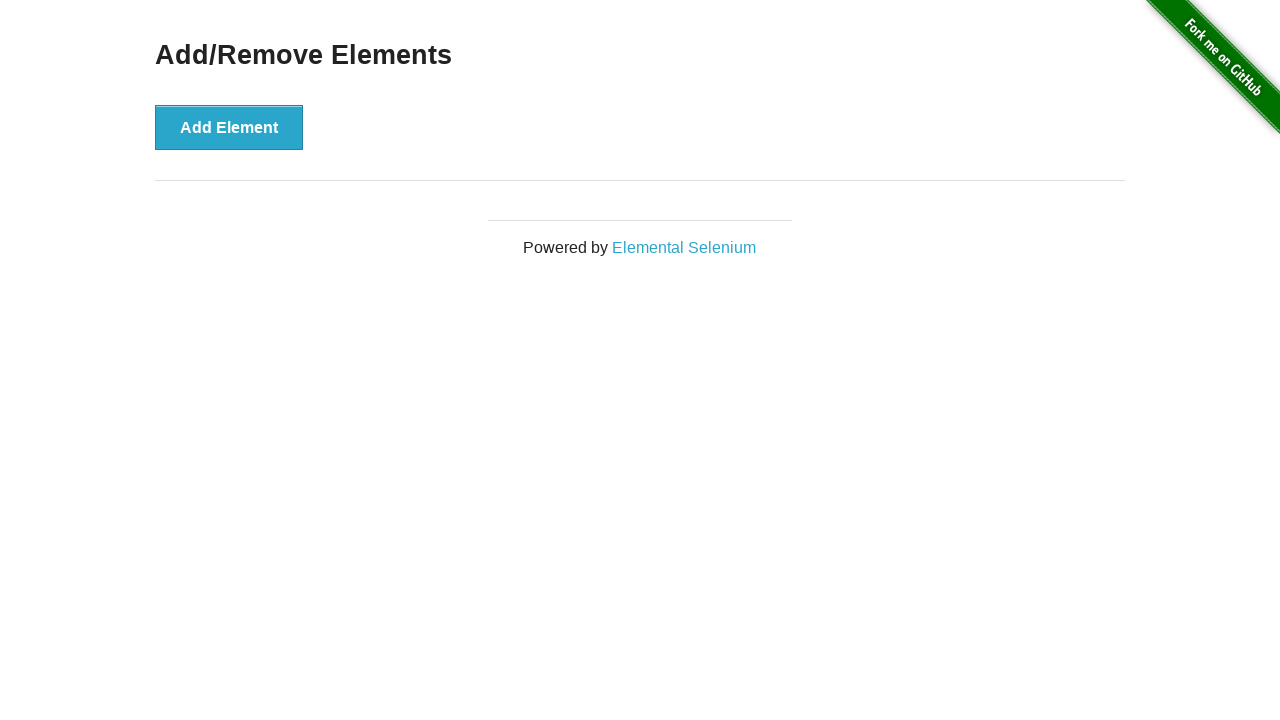

Clicked Add Element button (first time) at (229, 127) on xpath=//button[text()='Add Element']
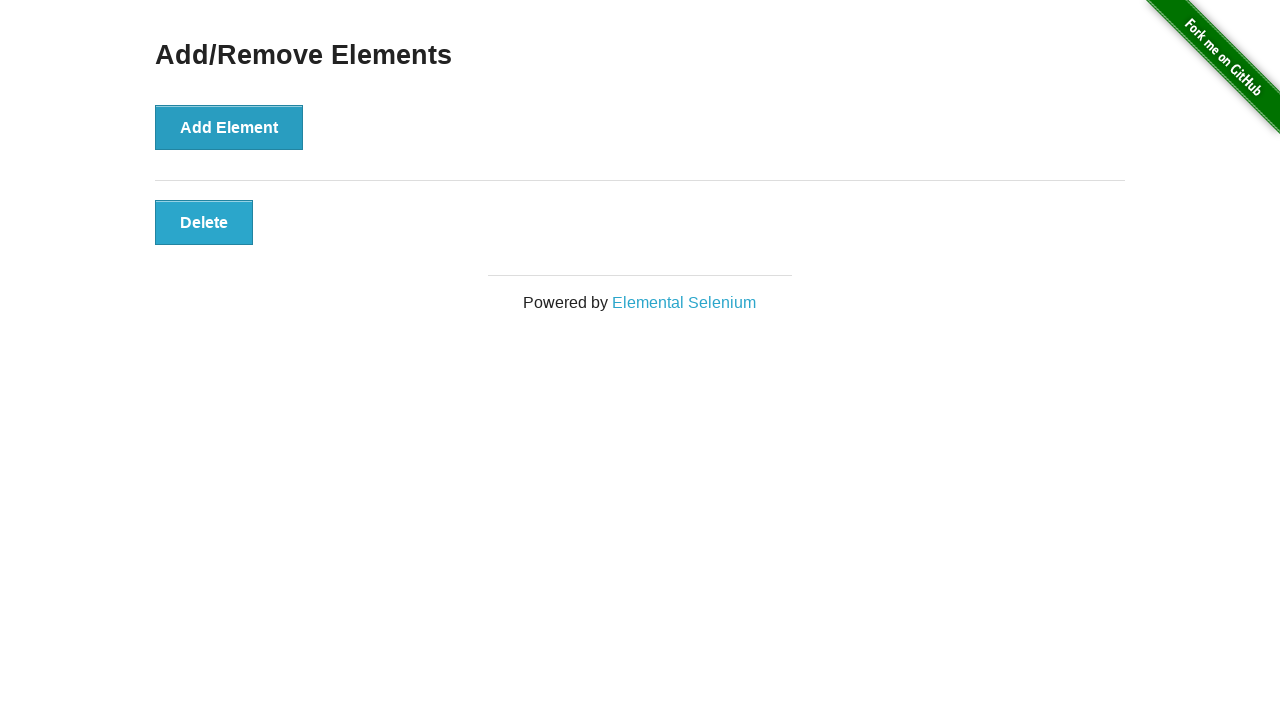

Clicked Add Element button (second time) at (229, 127) on xpath=//button[text()='Add Element']
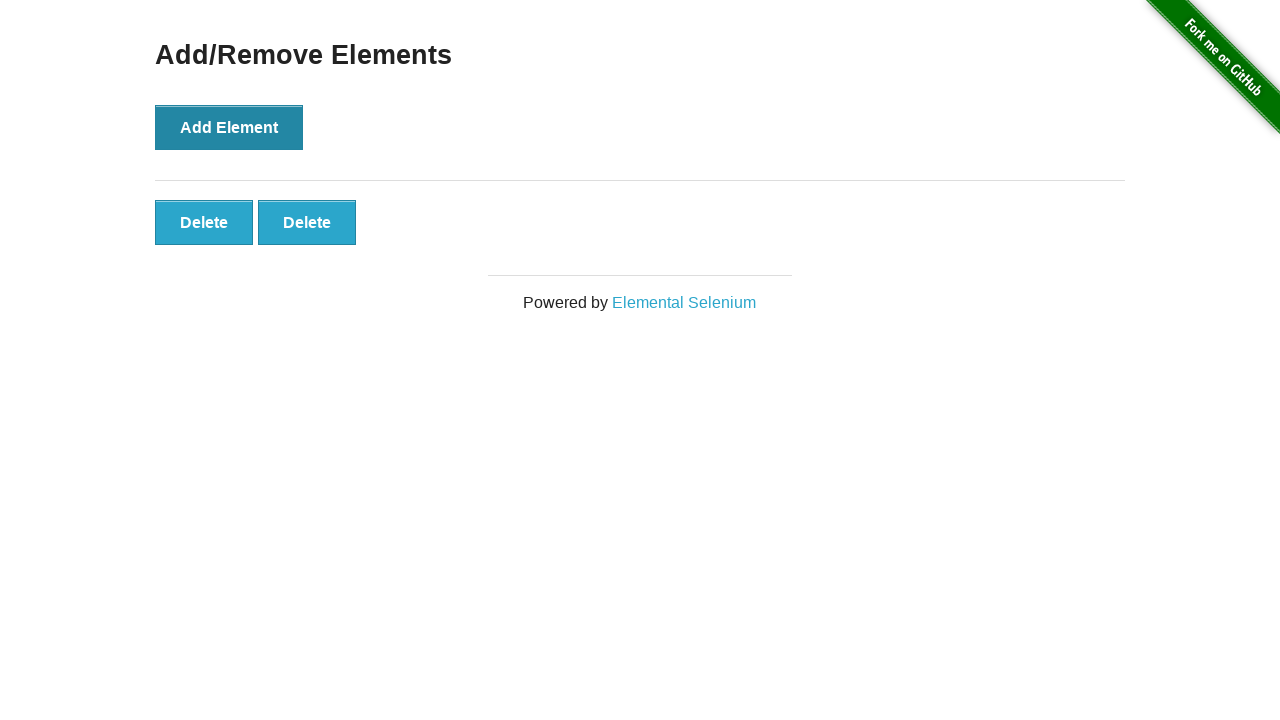

Verified two delete buttons are present
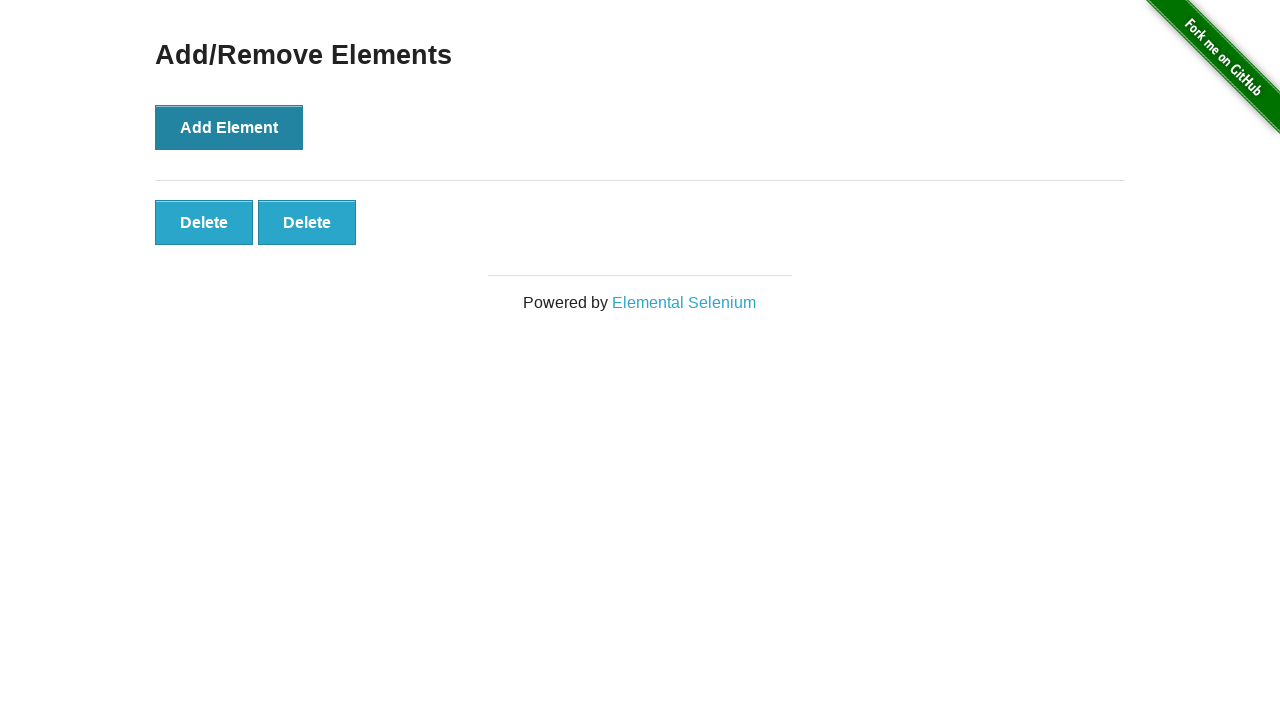

Clicked first delete button to remove one element at (204, 222) on xpath=//button[text()='Delete'] >> nth=0
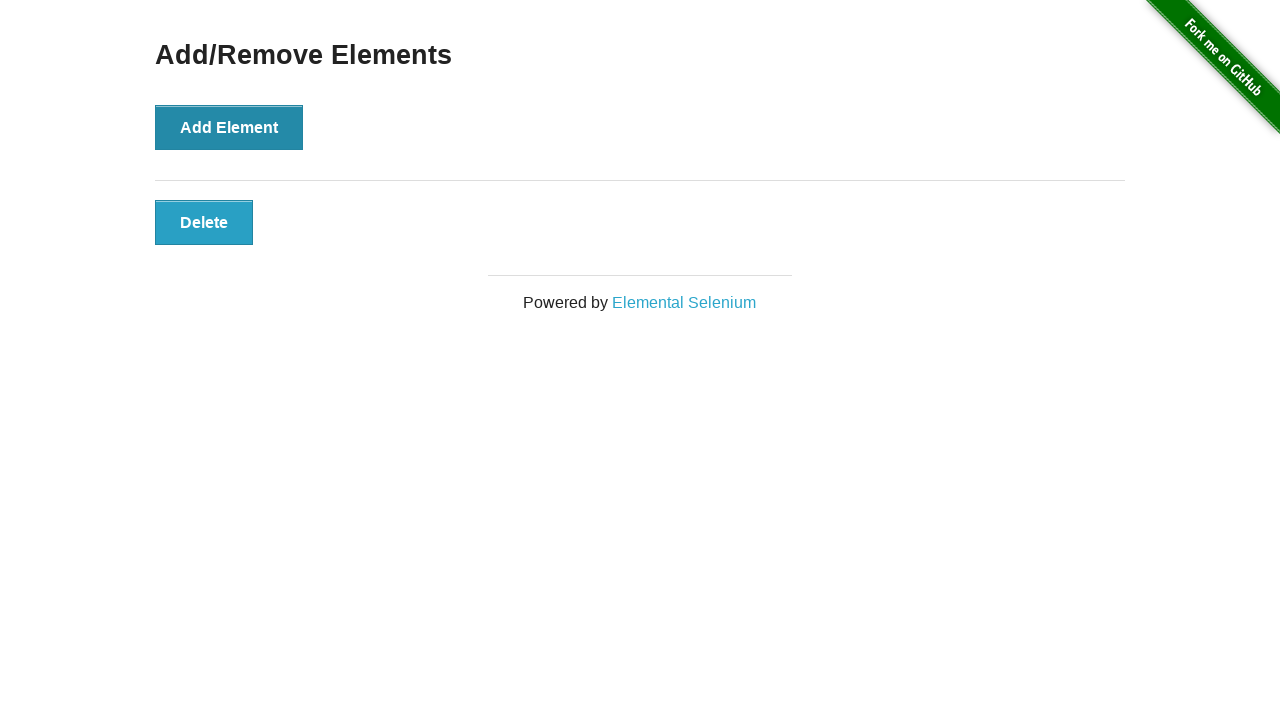

Verified only one delete button remains
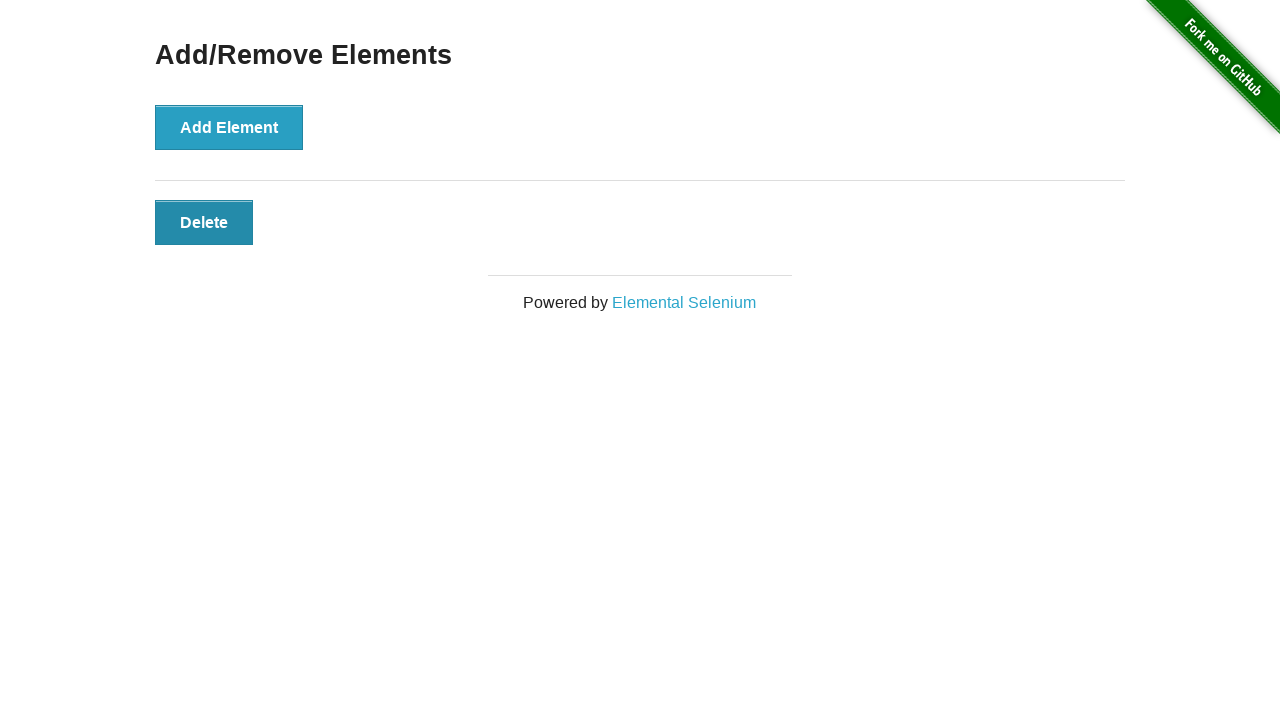

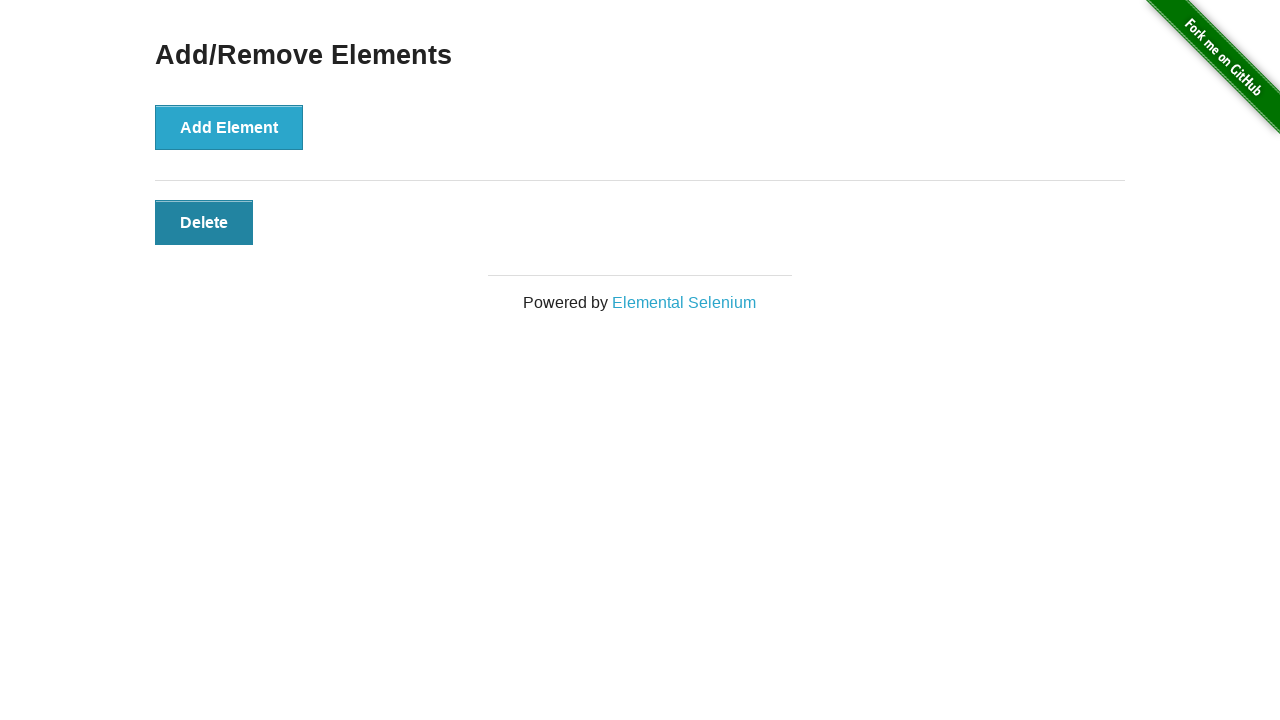